Navigates to Rahul Shetty Academy website and verifies the page loads by checking the title is available

Starting URL: https://rahulshettyacademy.com/

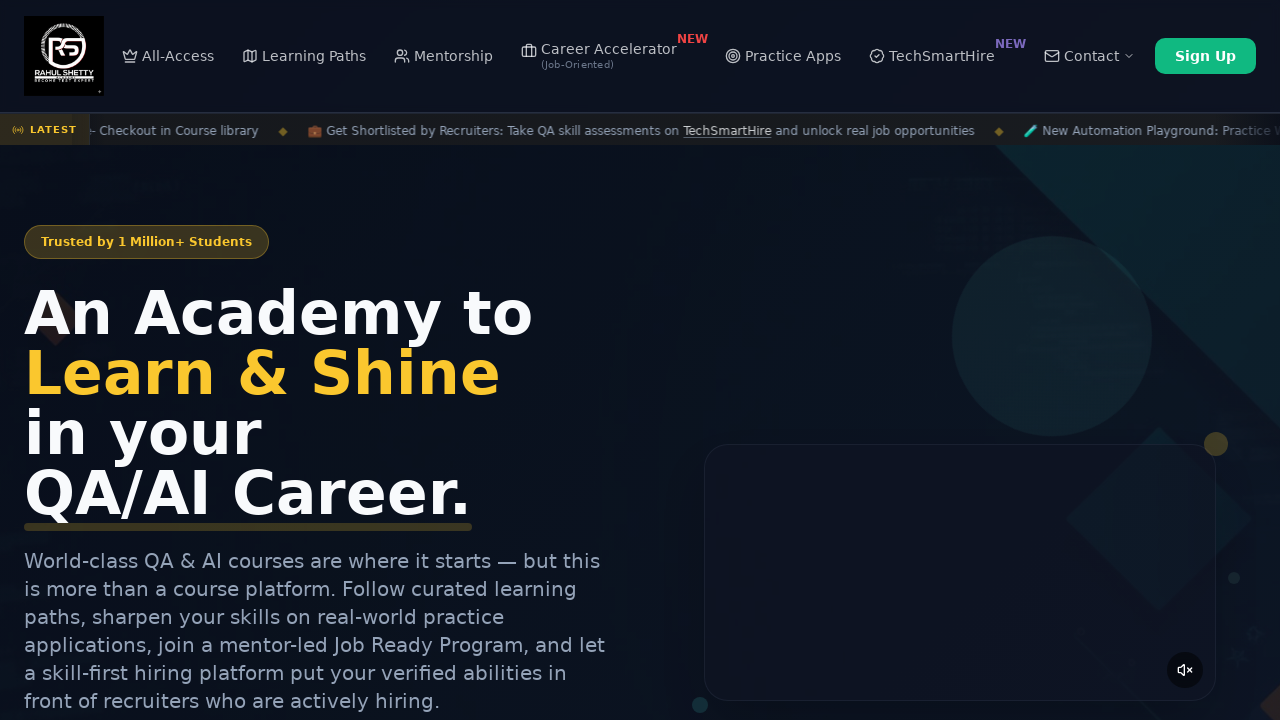

Waited for page to reach domcontentloaded state
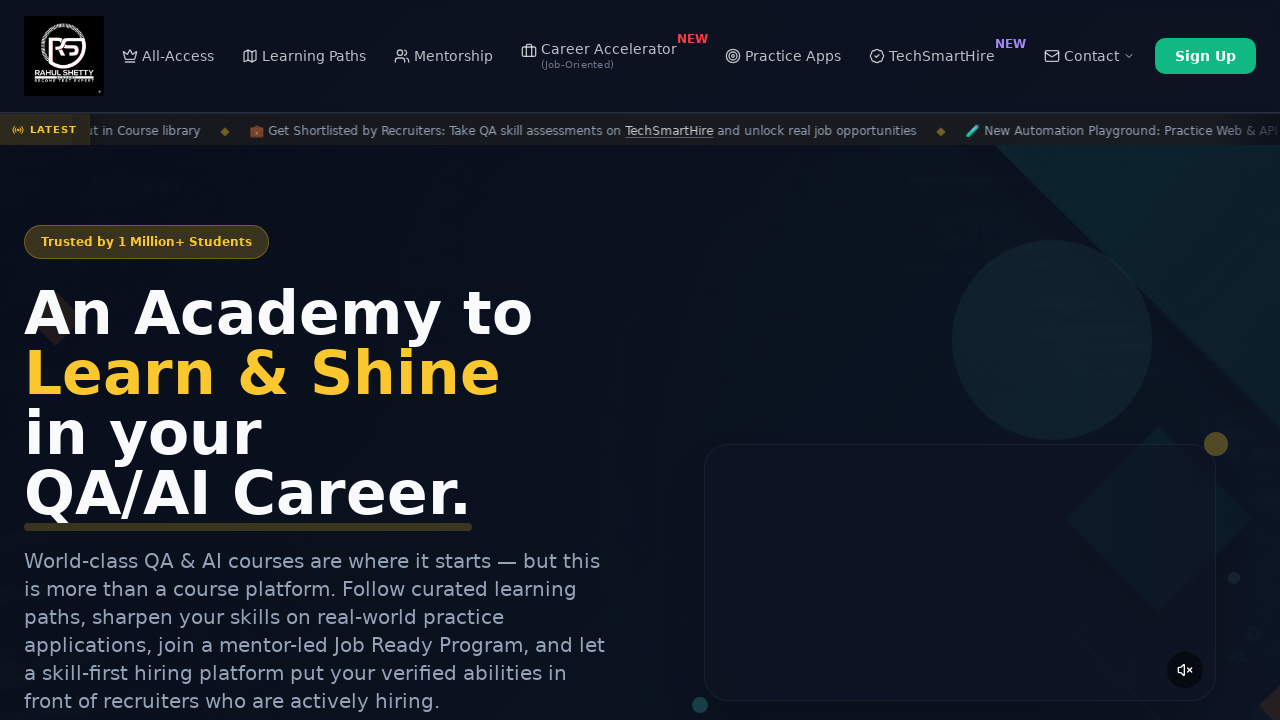

Retrieved page title
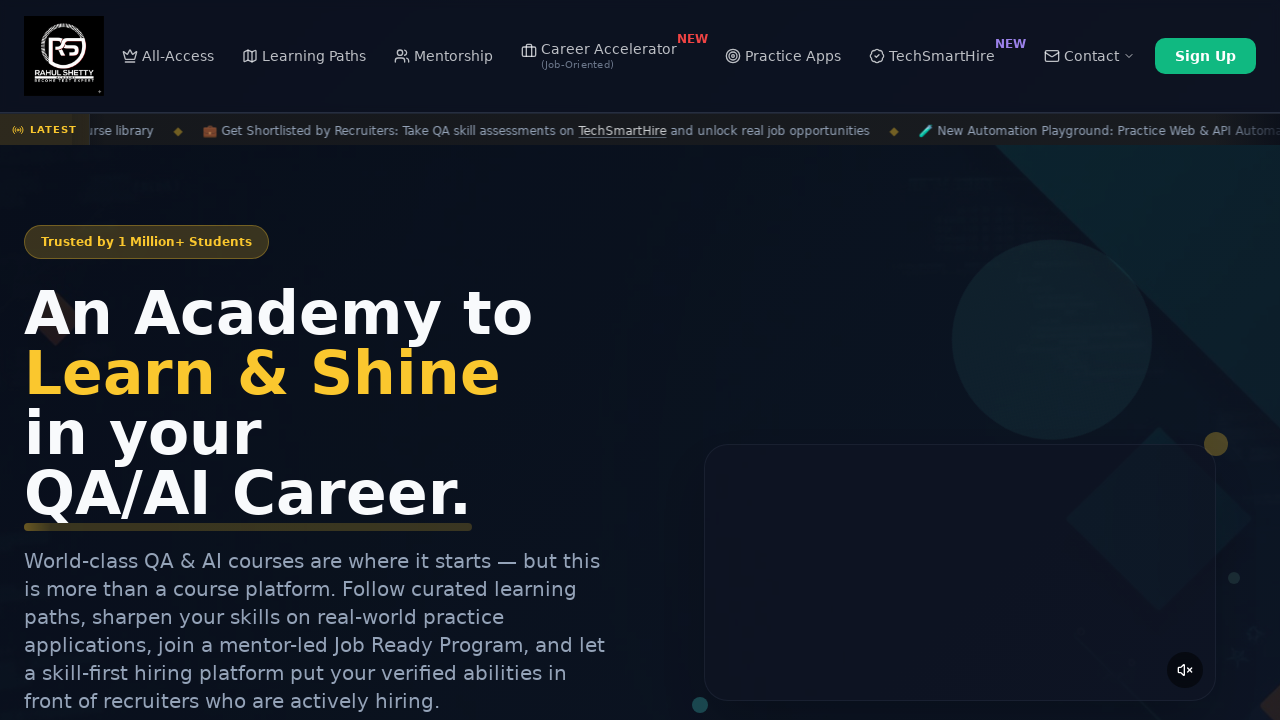

Verified page title is not empty
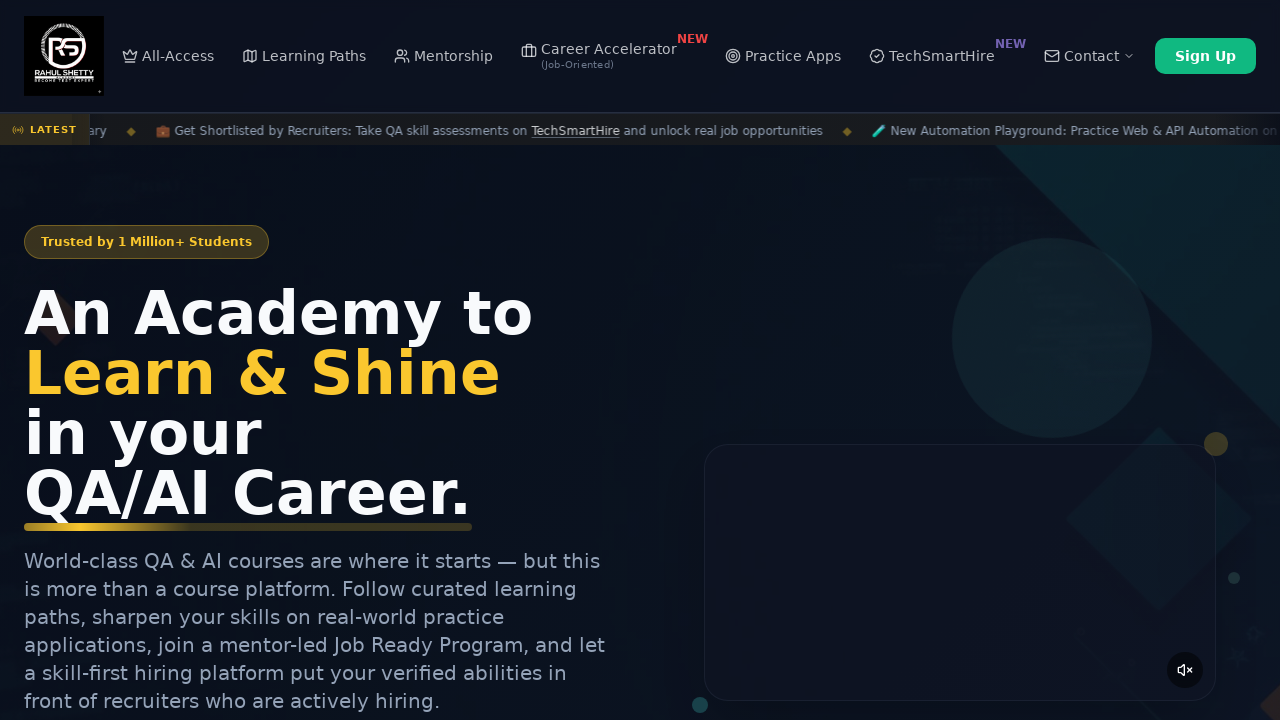

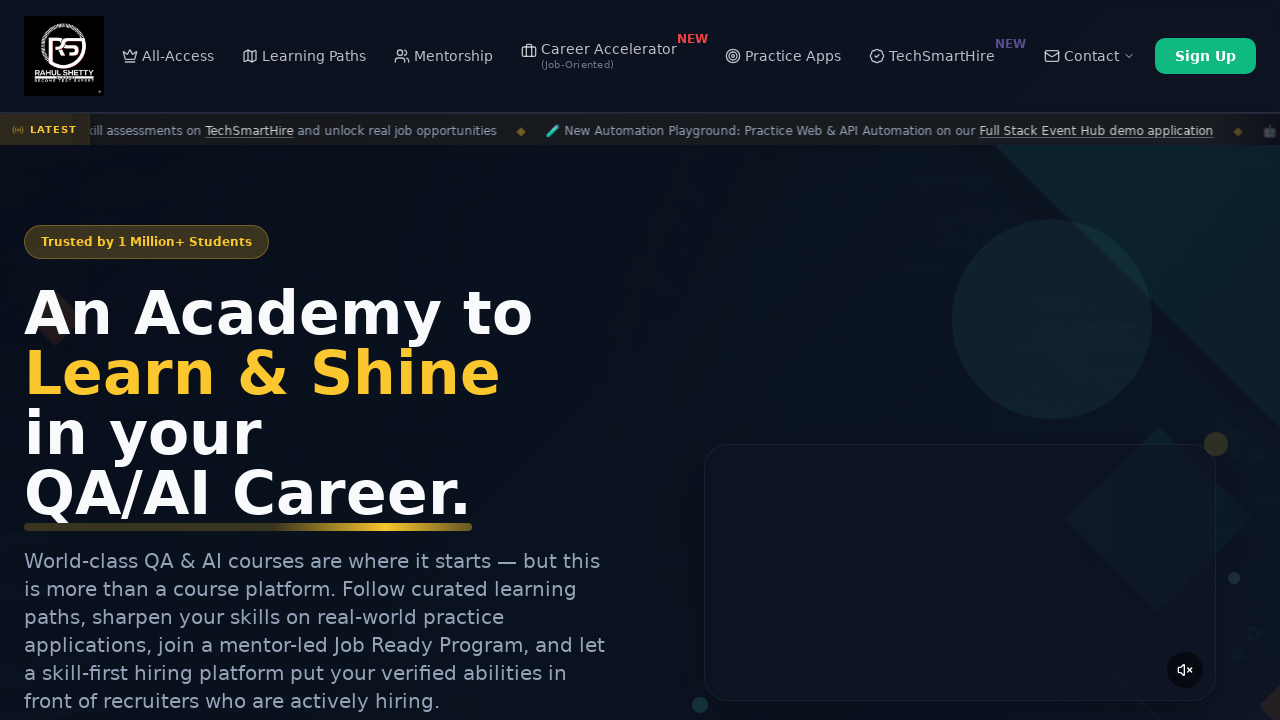